Tests handling stale element reference by clicking a language option and then filling an email field, with retry logic for stale elements

Starting URL: https://trainingbypackt.github.io/Beginning-Selenium/lesson_3/activity_3_B-1.html

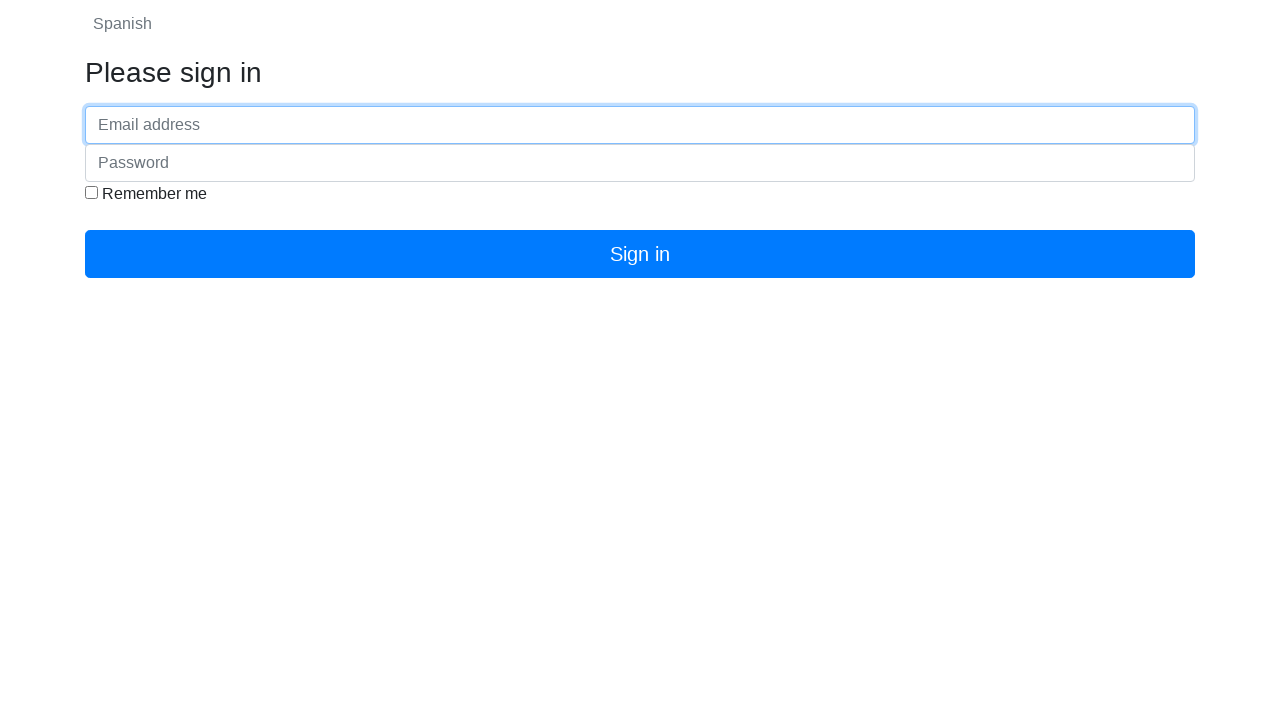

Navigated to stale element reference test page
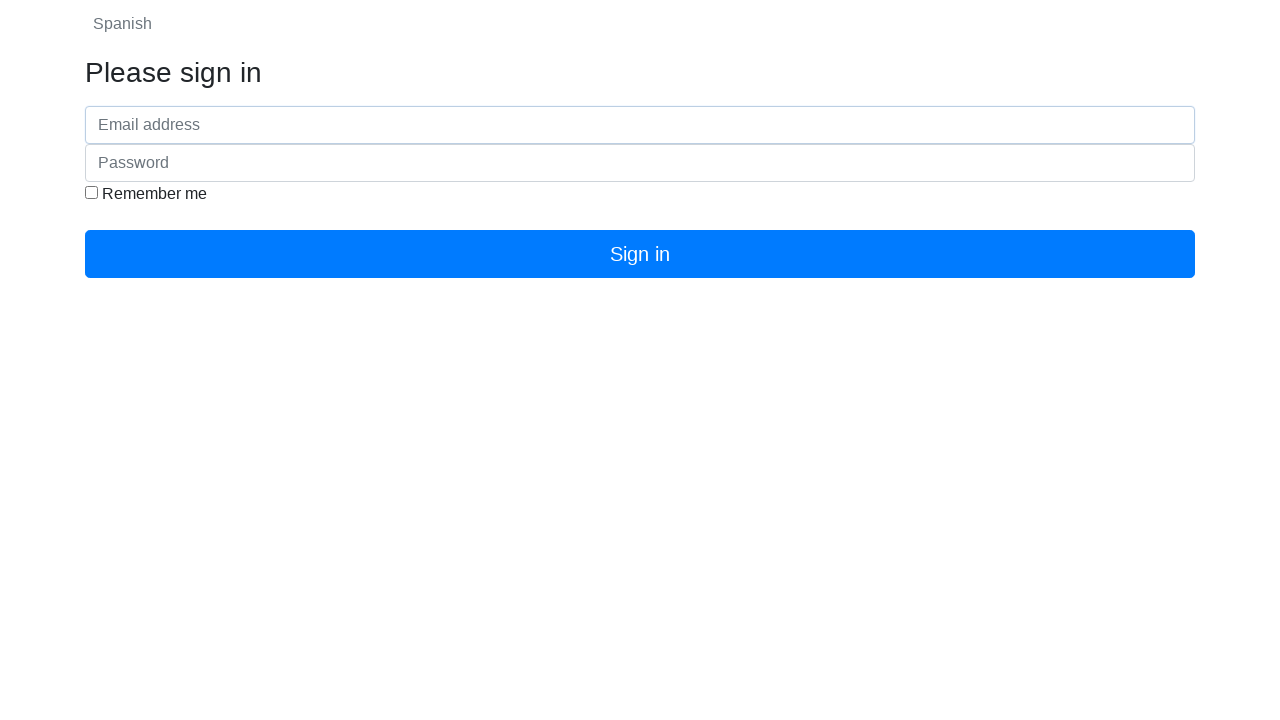

Clicked Spanish language option at (122, 24) on #spanish
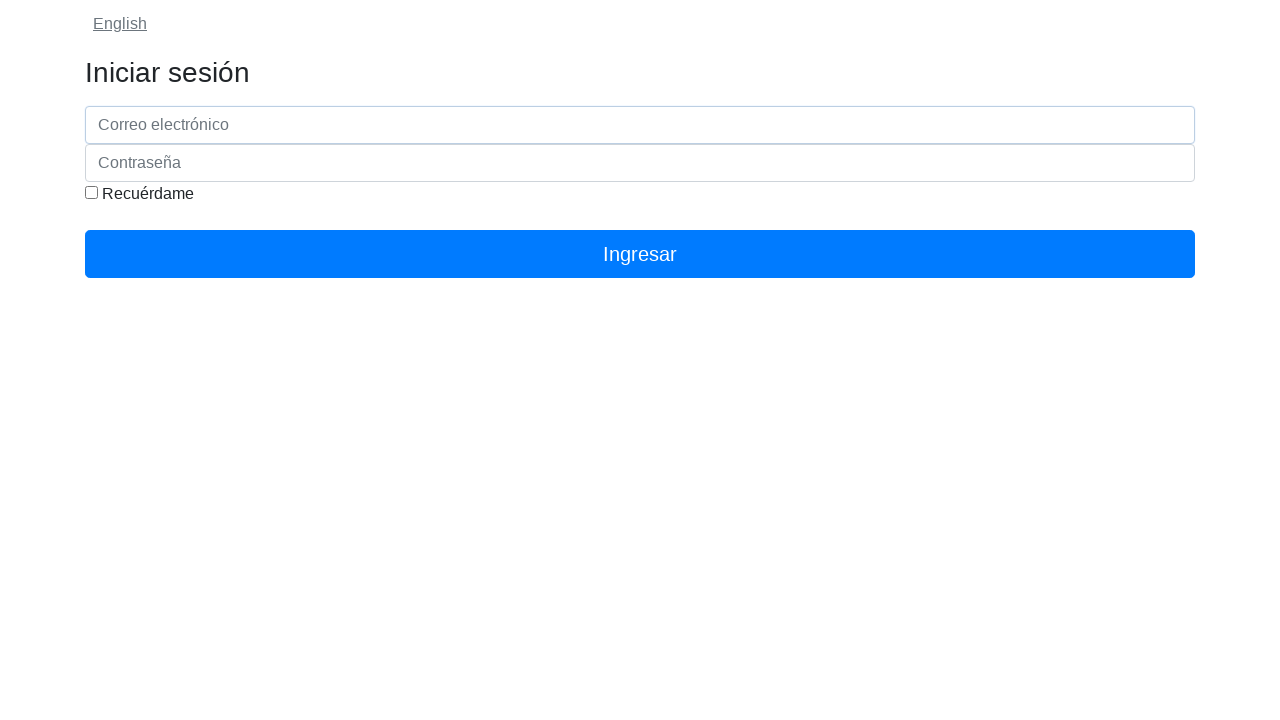

Filled email field with 'email@gmail.com' on #inputEmail
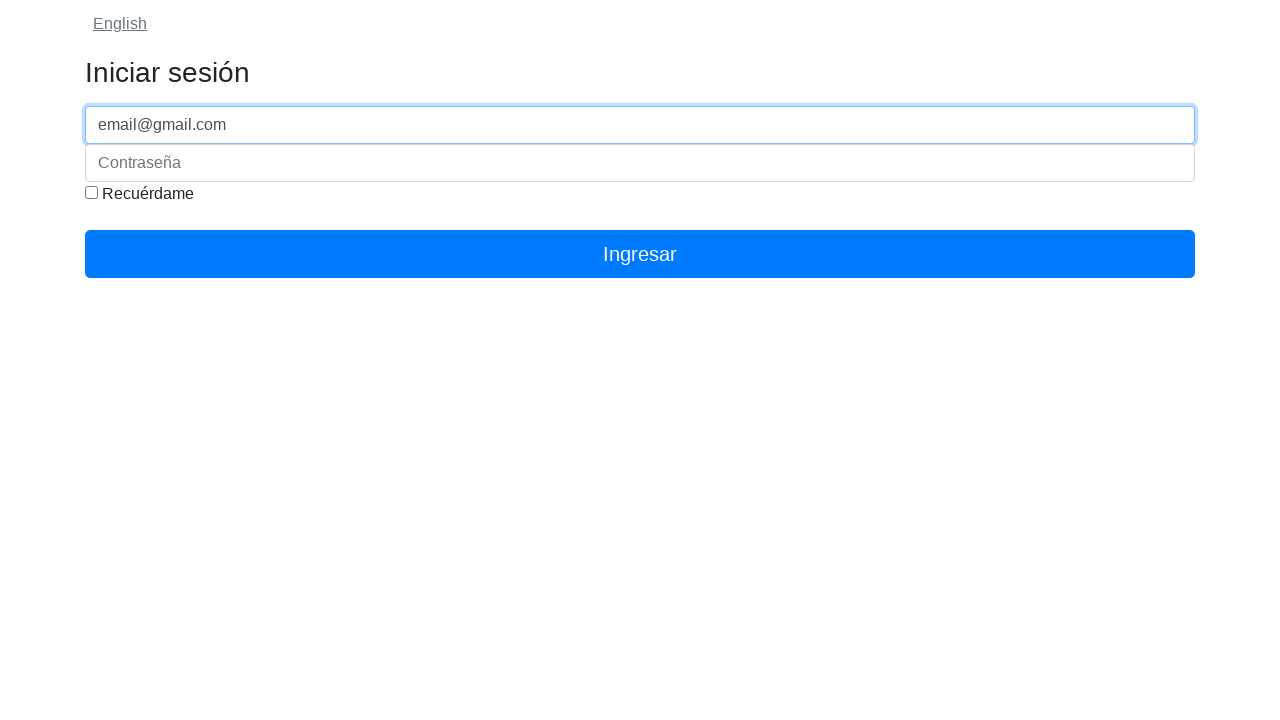

Located email input element
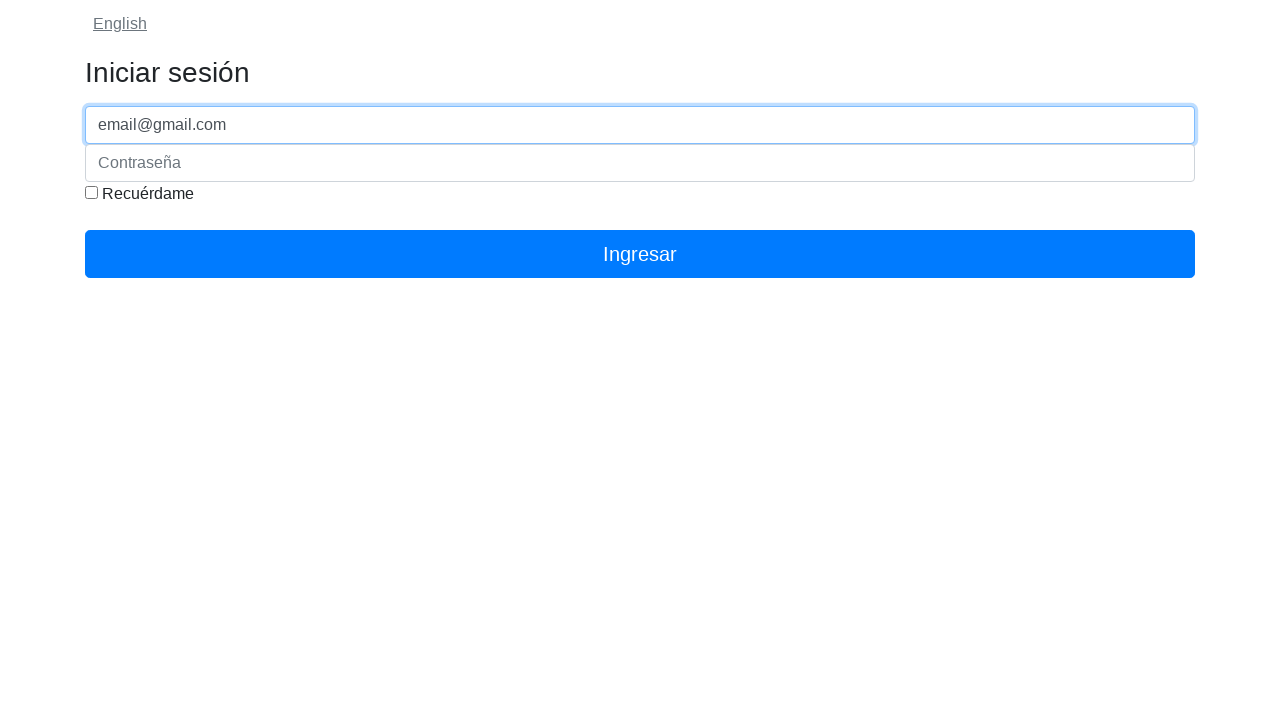

Verified email field contains correct value 'email@gmail.com'
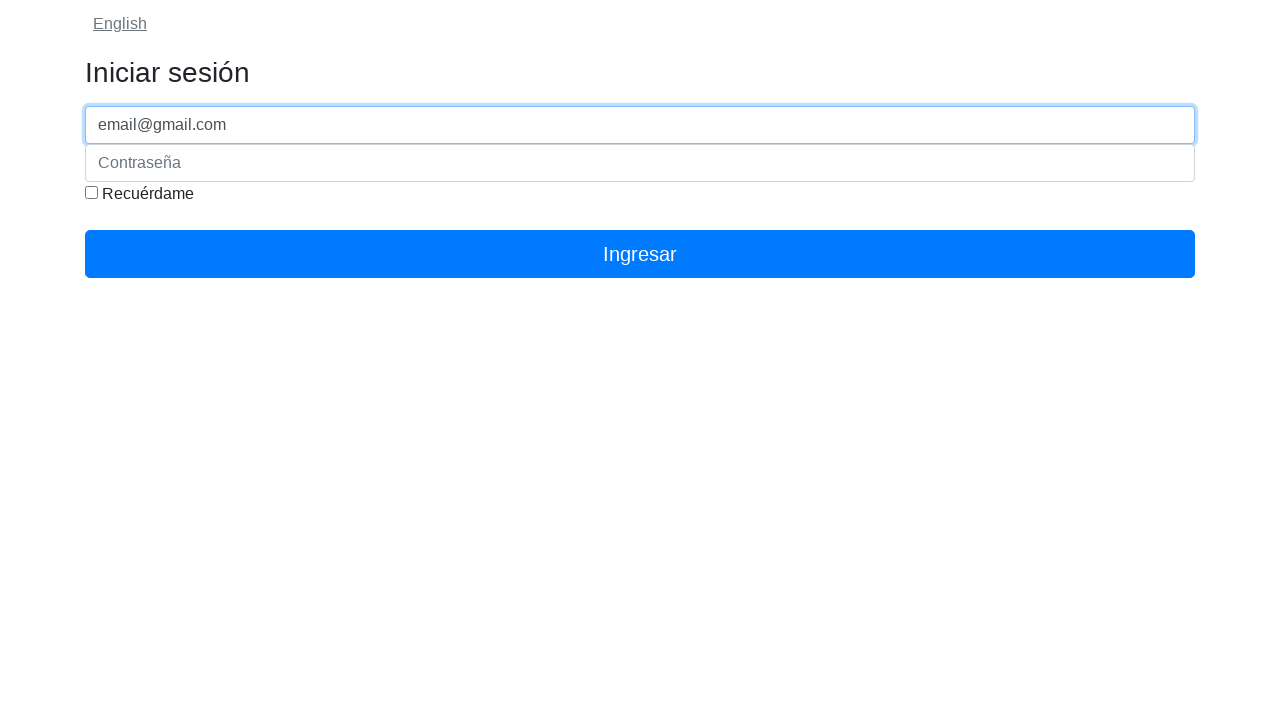

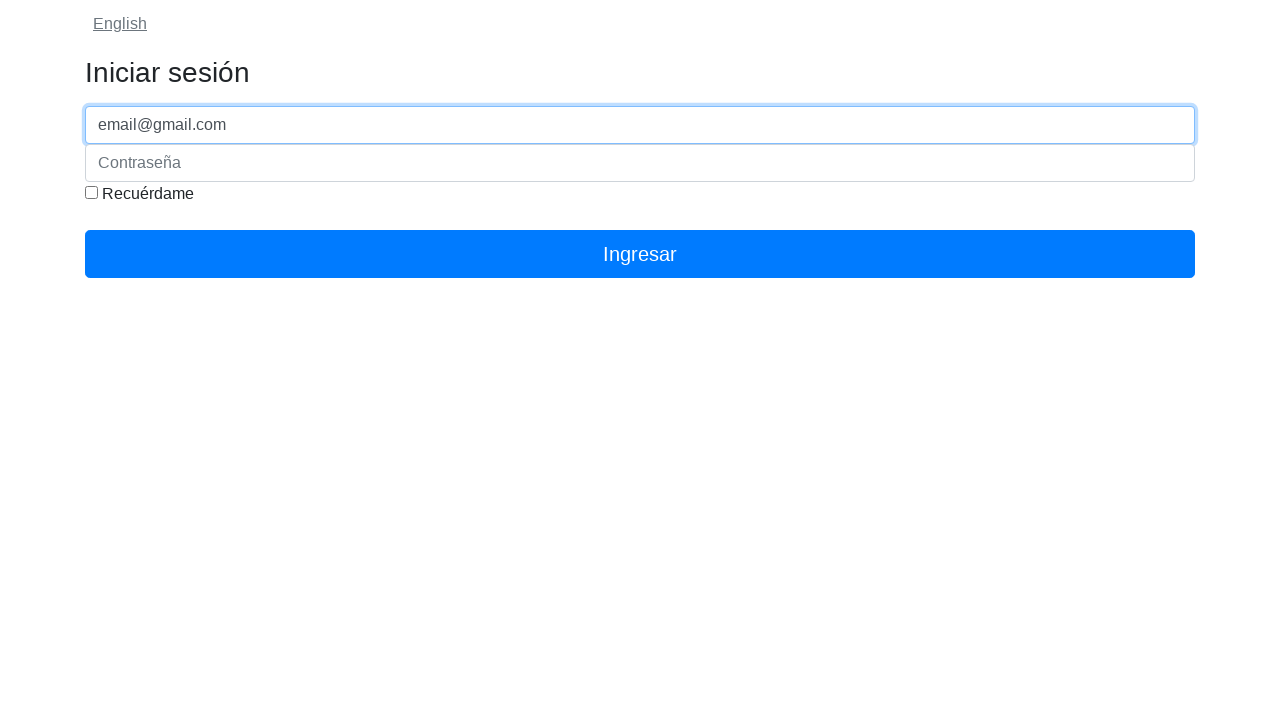